Tests selecting an option from a dropdown by manually iterating through all options and clicking the one with matching text, then verifying the selection.

Starting URL: https://the-internet.herokuapp.com/dropdown

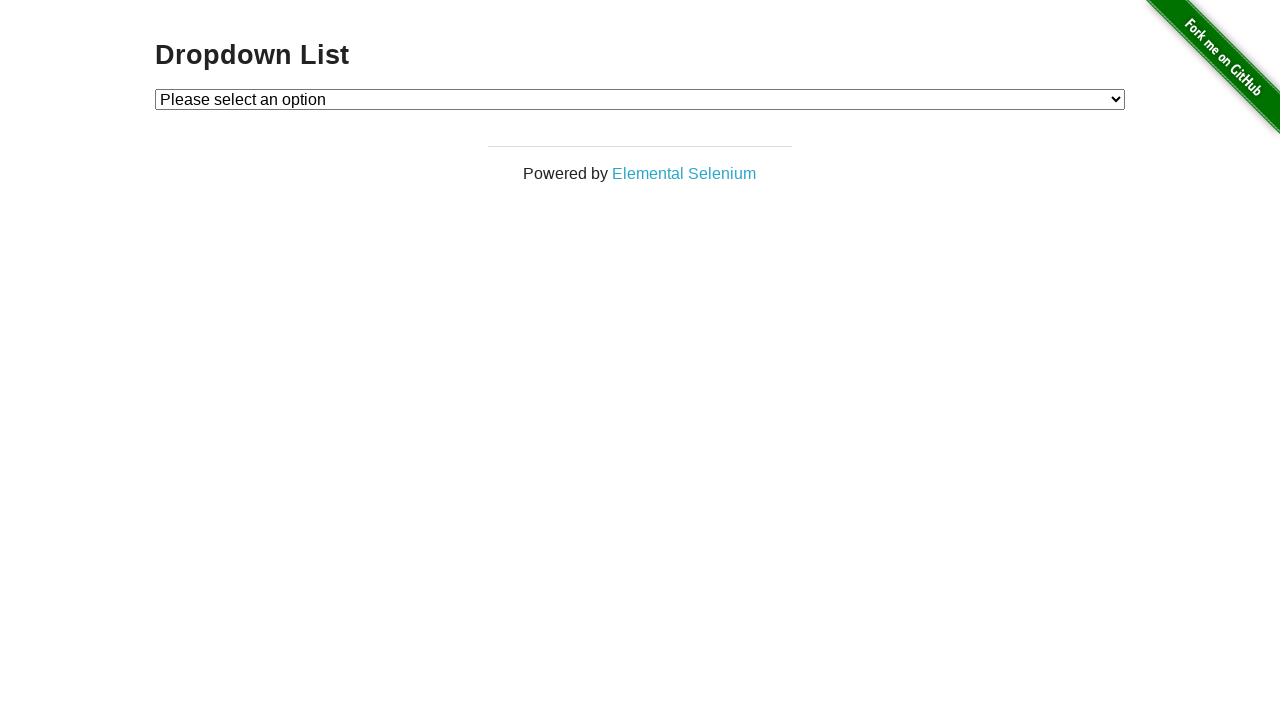

Waited for dropdown selector to be present on page
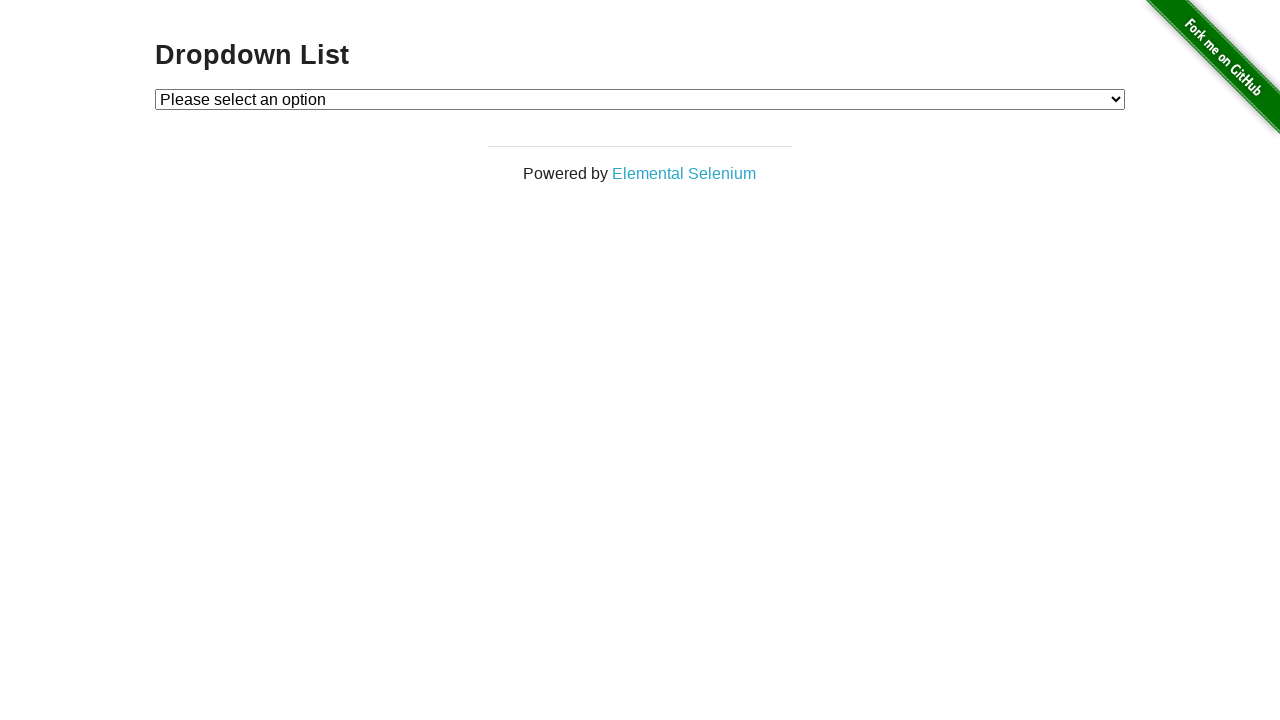

Selected 'Option 1' from dropdown using select_option on #dropdown
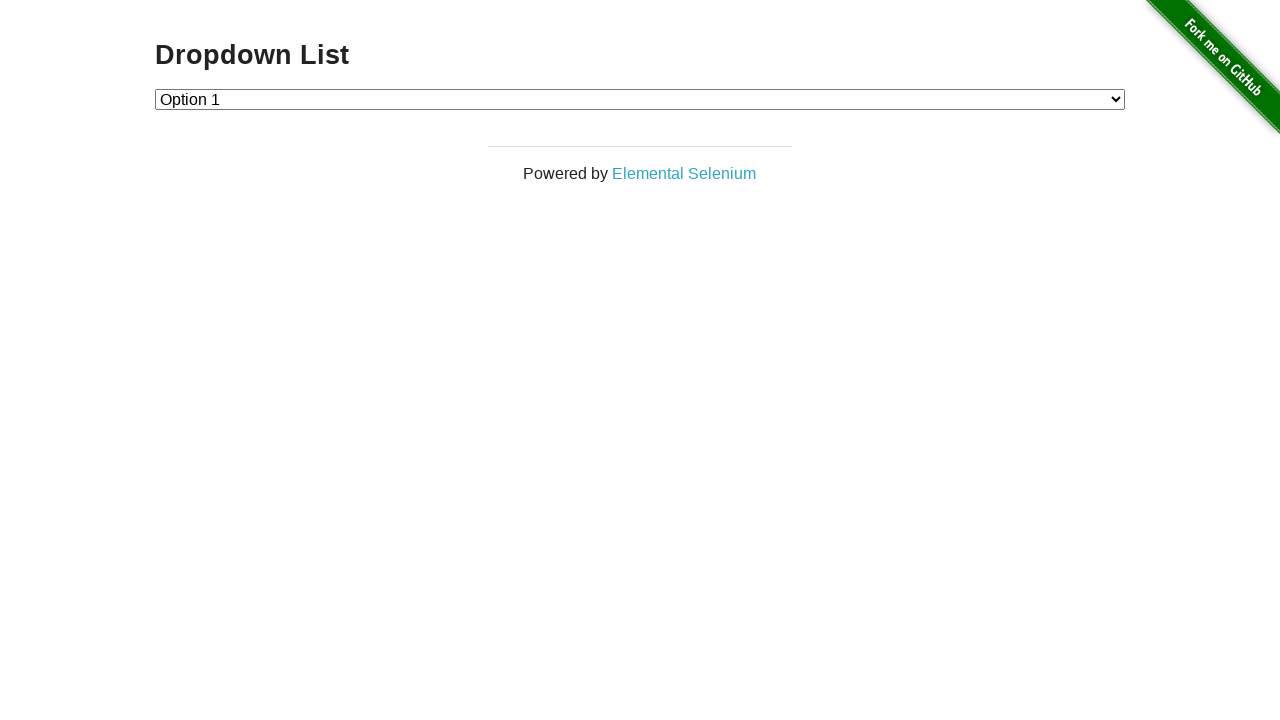

Retrieved selected dropdown value
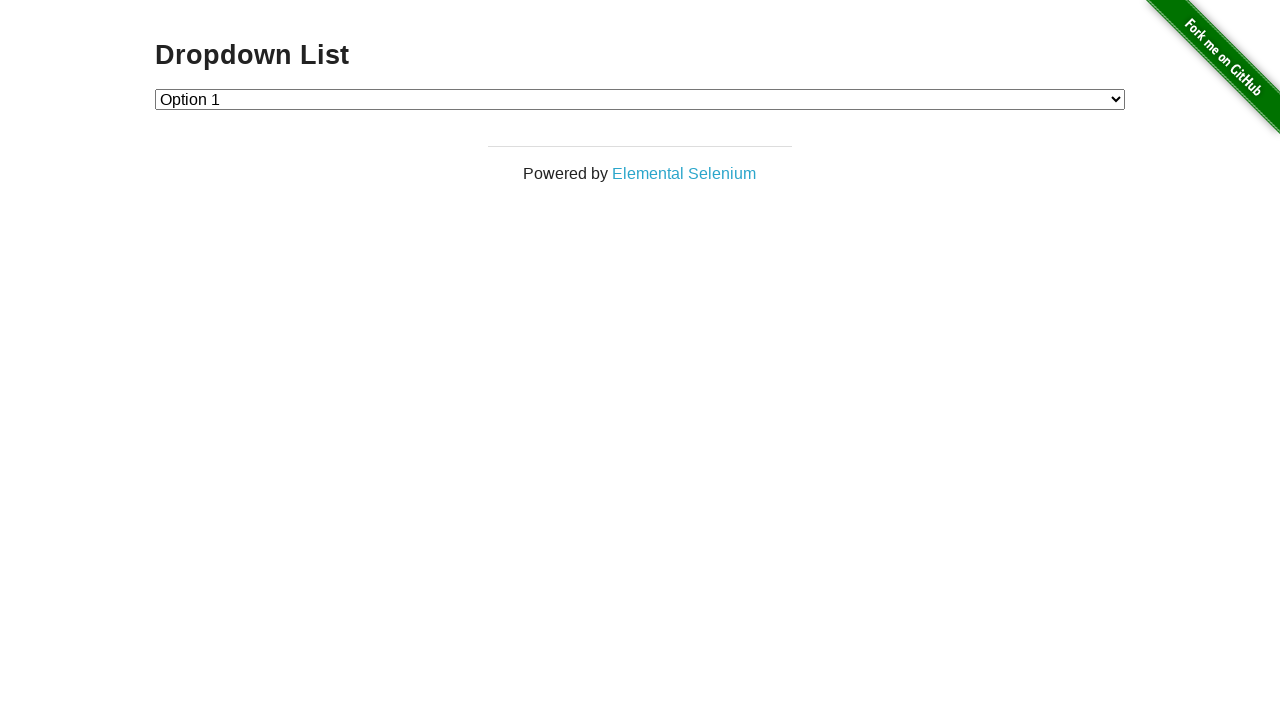

Verified that dropdown value is '1' as expected
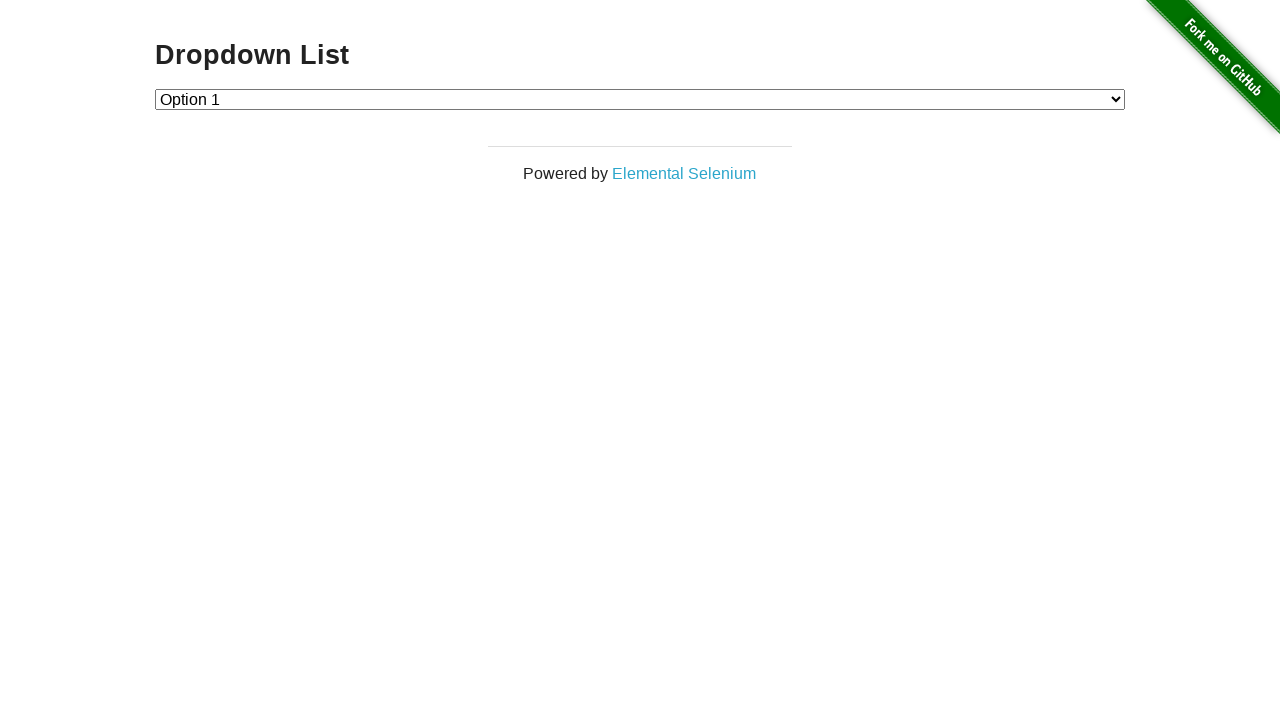

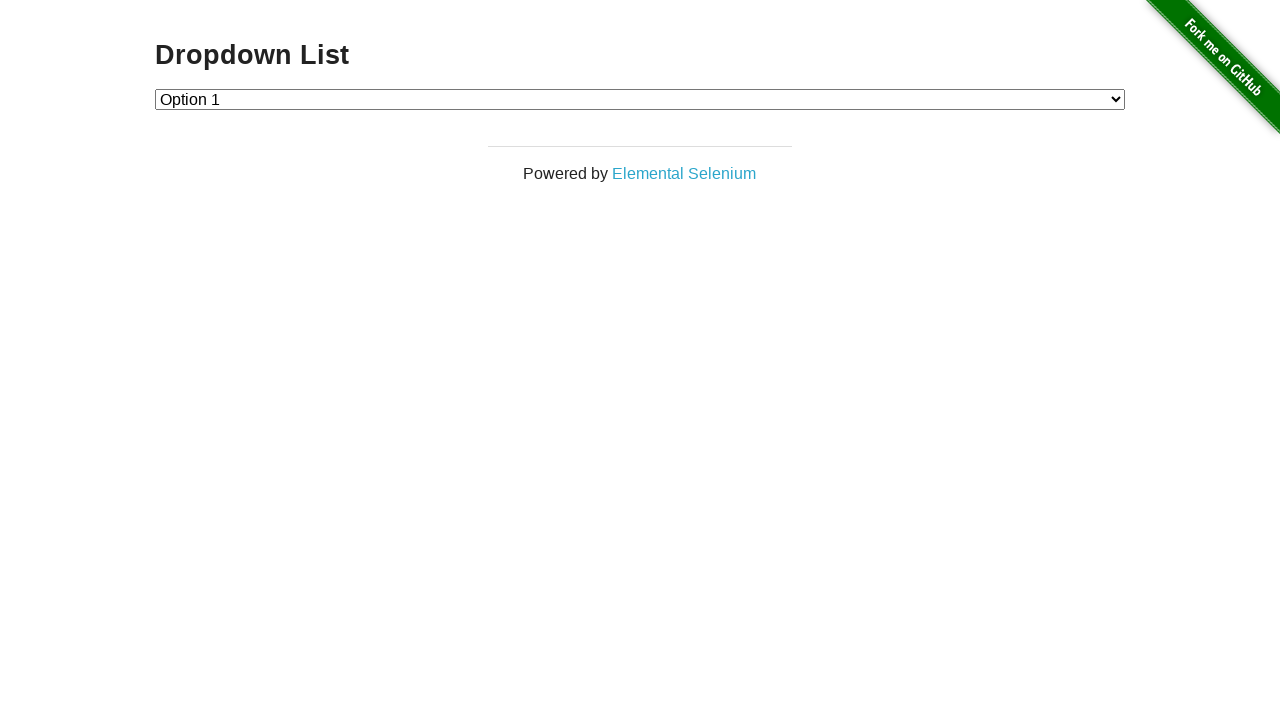